Fills out a form with first name, last name, and email fields, then submits it by clicking the button

Starting URL: http://secure-retreat-92358.herokuapp.com/

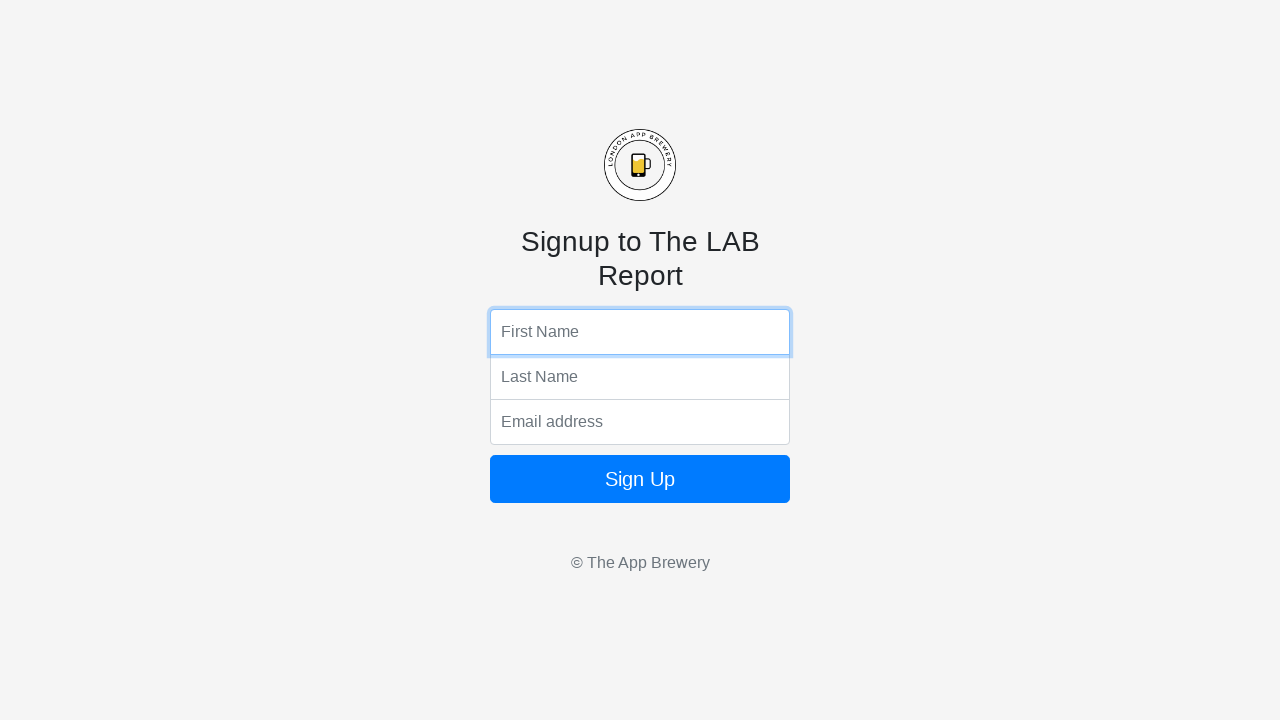

Filled first name field with 'Andrew' on input[name='fName']
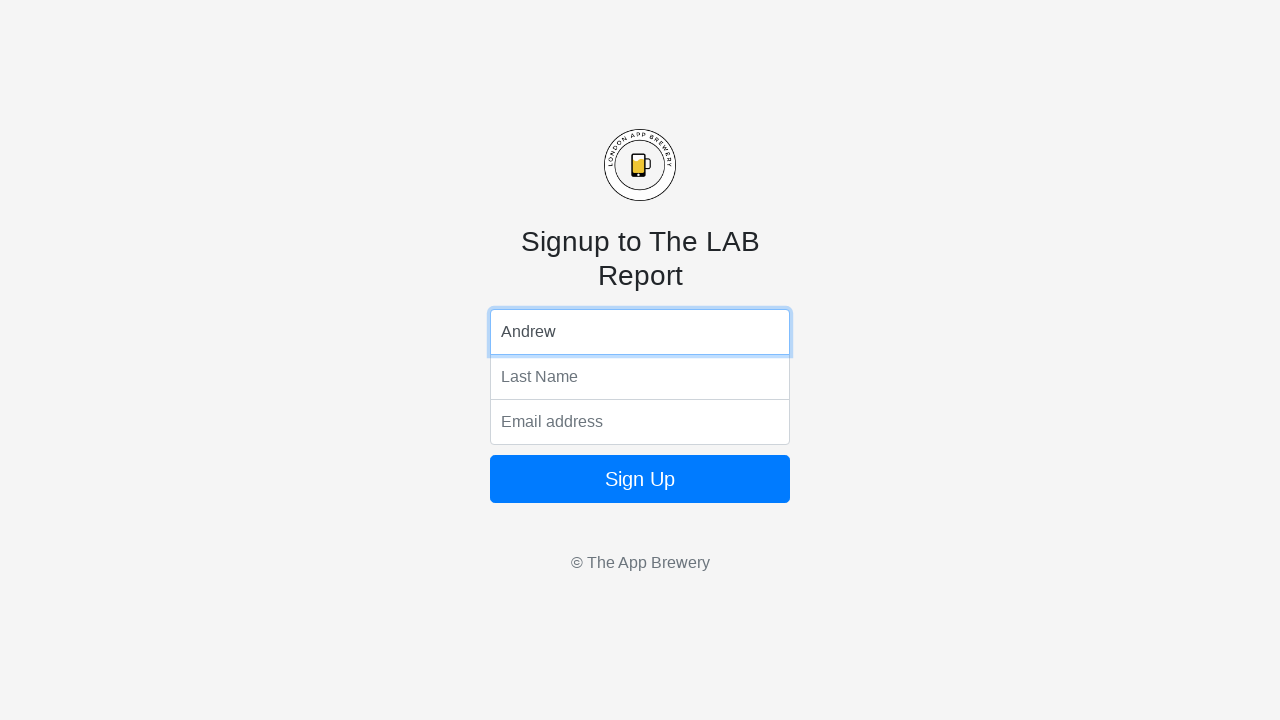

Filled last name field with 'Ash' on input[name='lName']
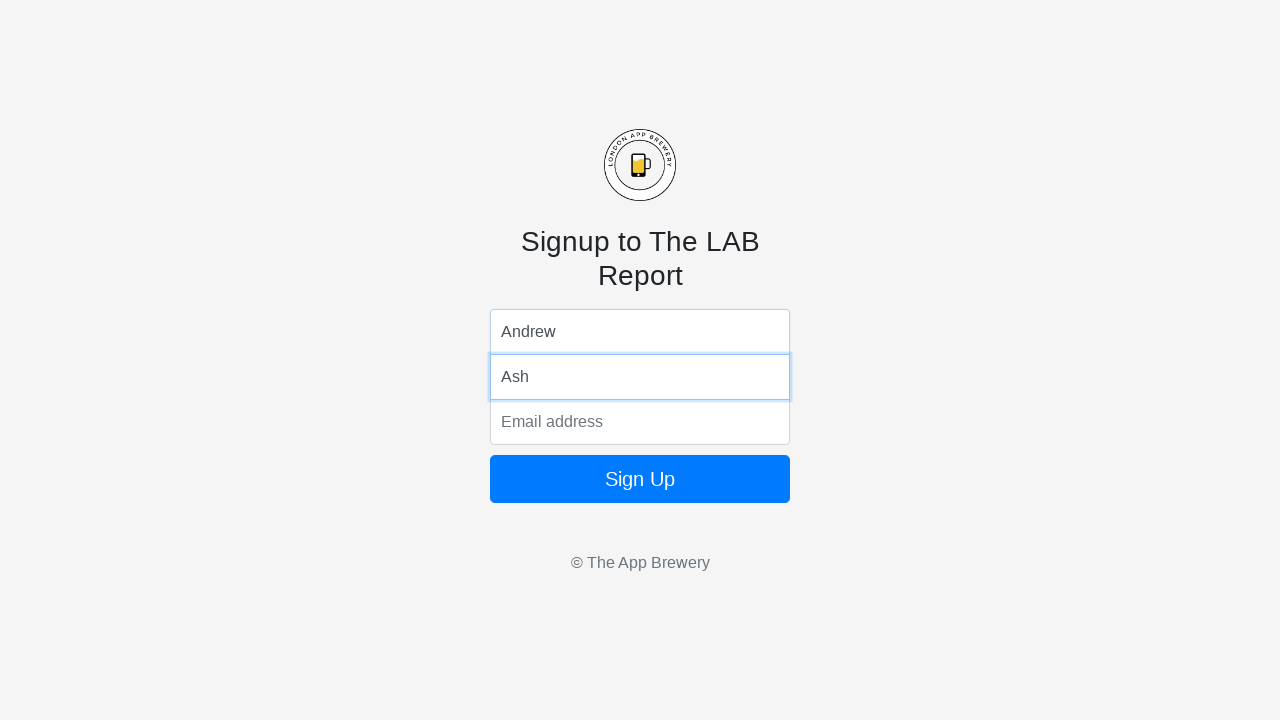

Filled email field with 'testuser@example.com' on input[name='email']
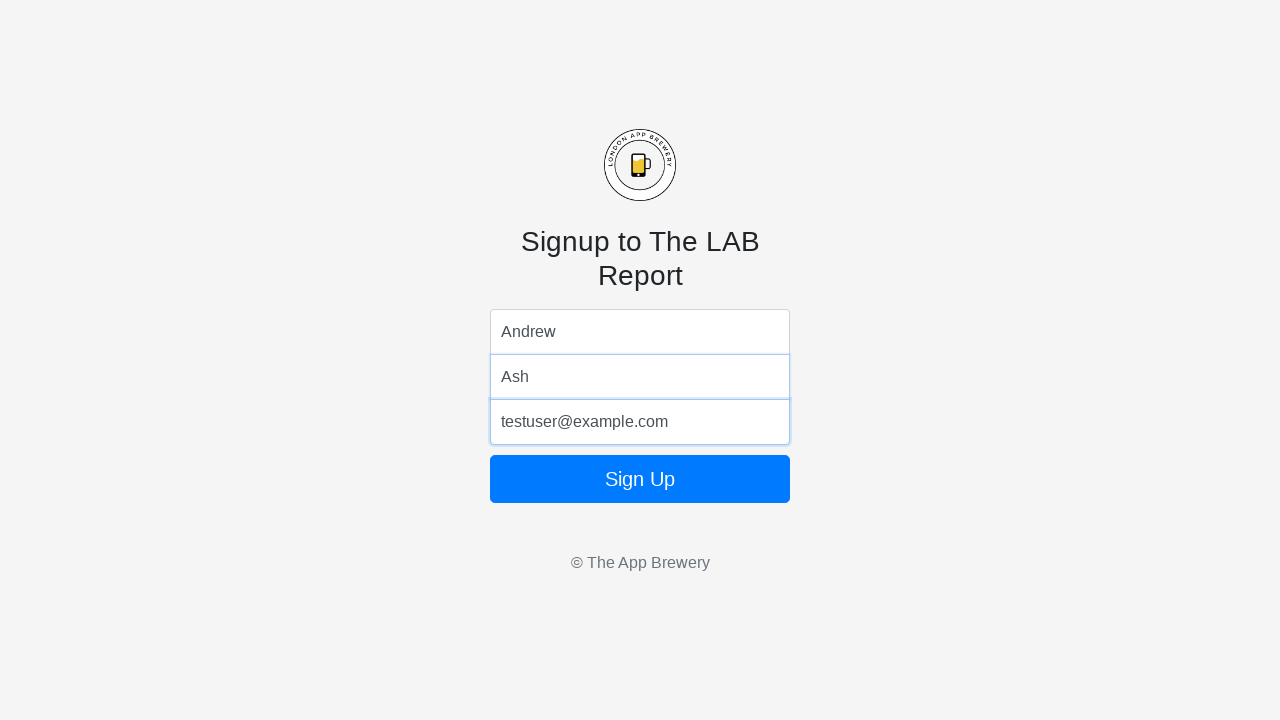

Clicked submit button to submit the form at (640, 479) on button
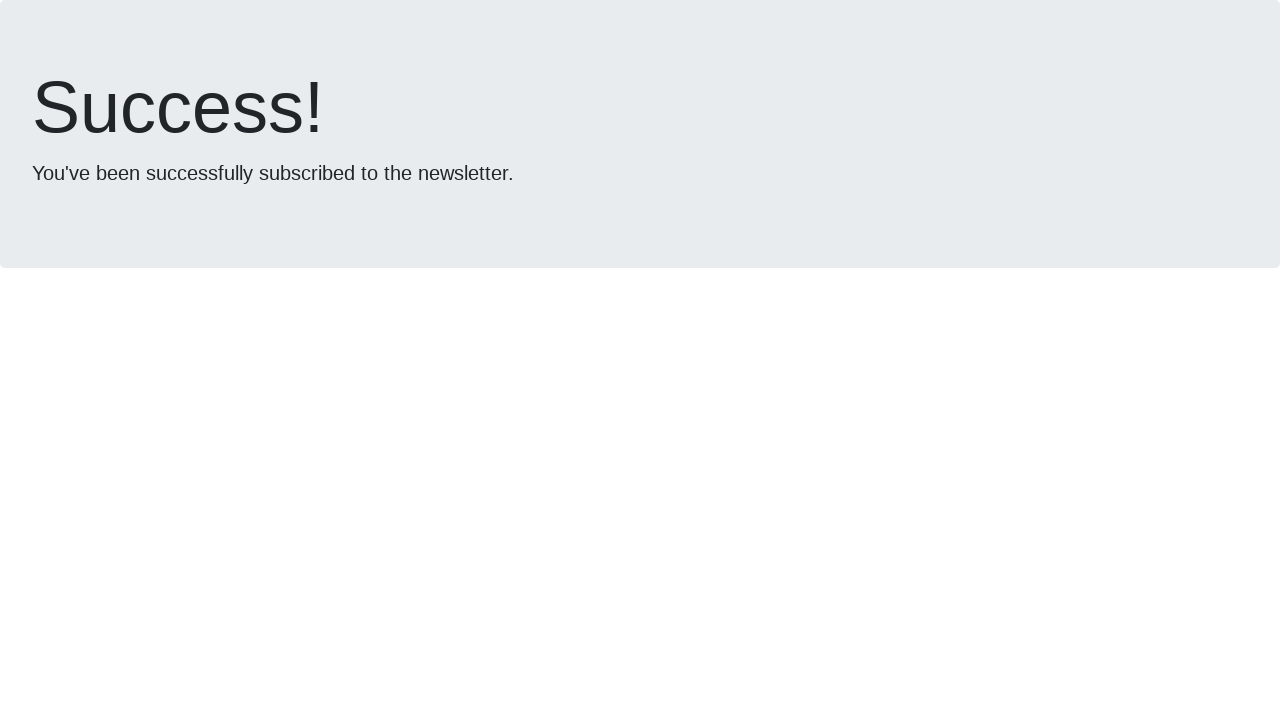

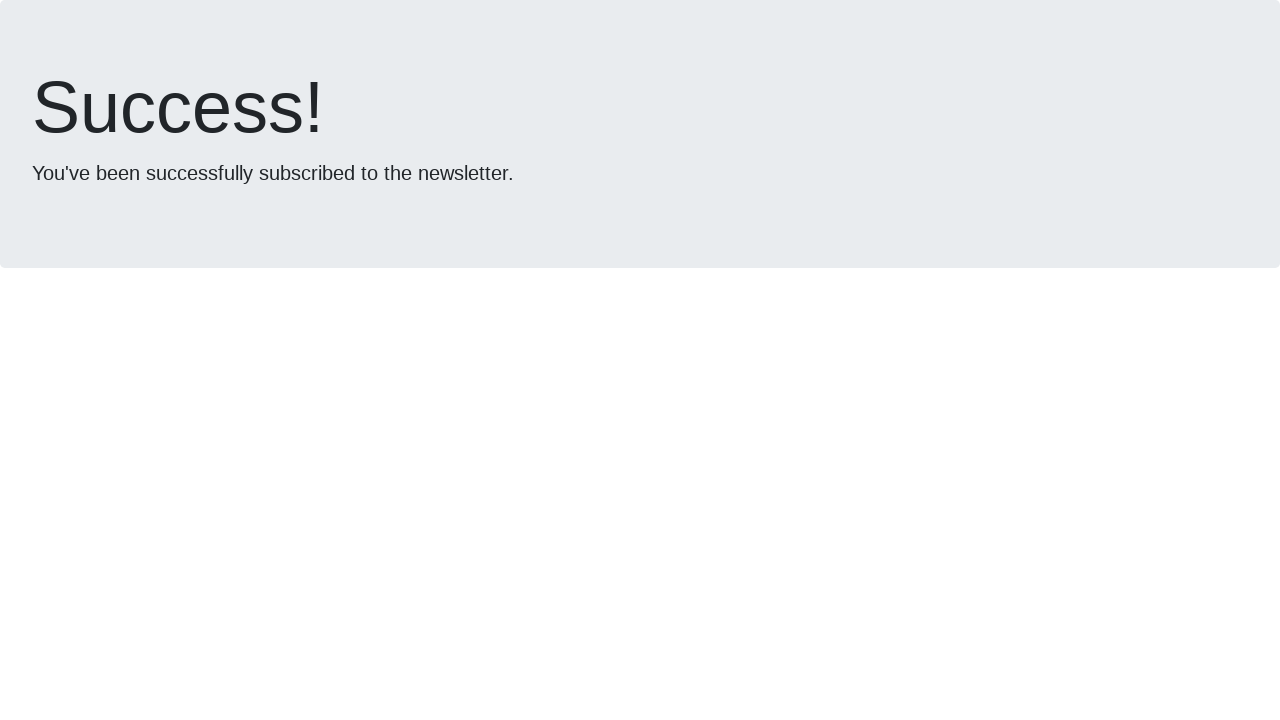